Tests keyboard events functionality by typing text and pressing Enter key on a keyboard events demo page

Starting URL: https://training-support.net/webelements/keyboard-events

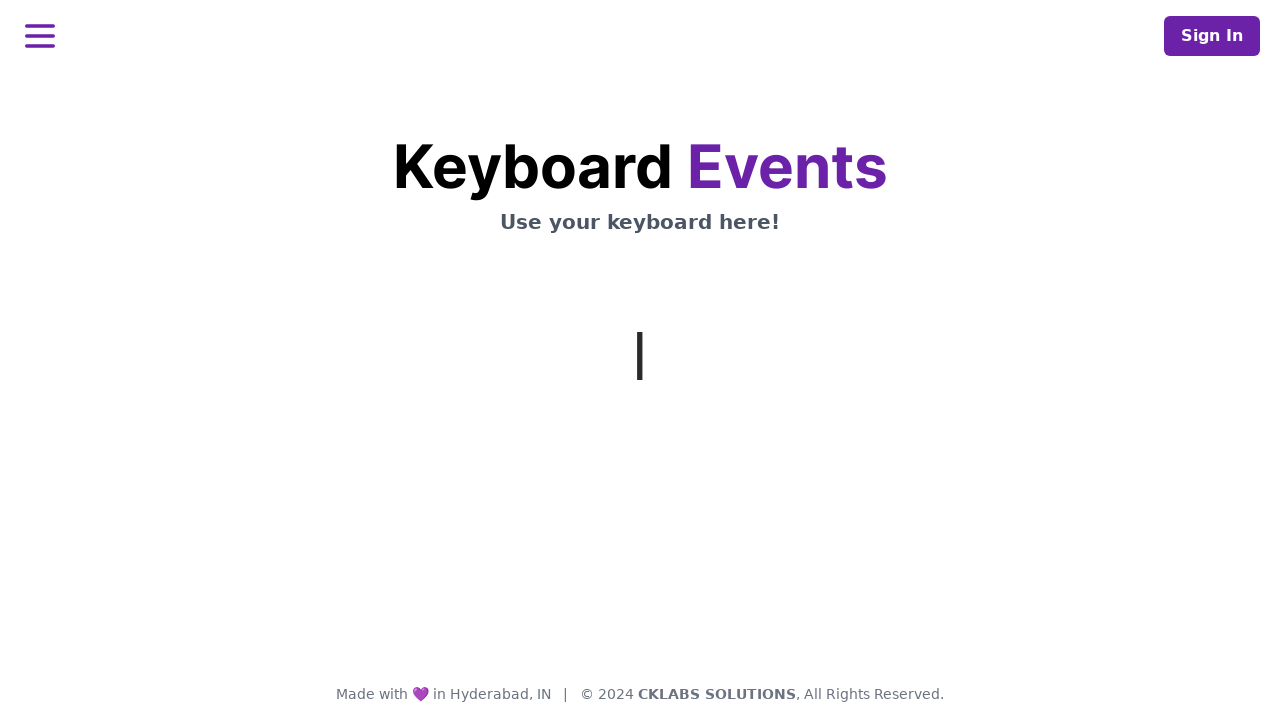

Typed 'This is coming from Selenium' using keyboard
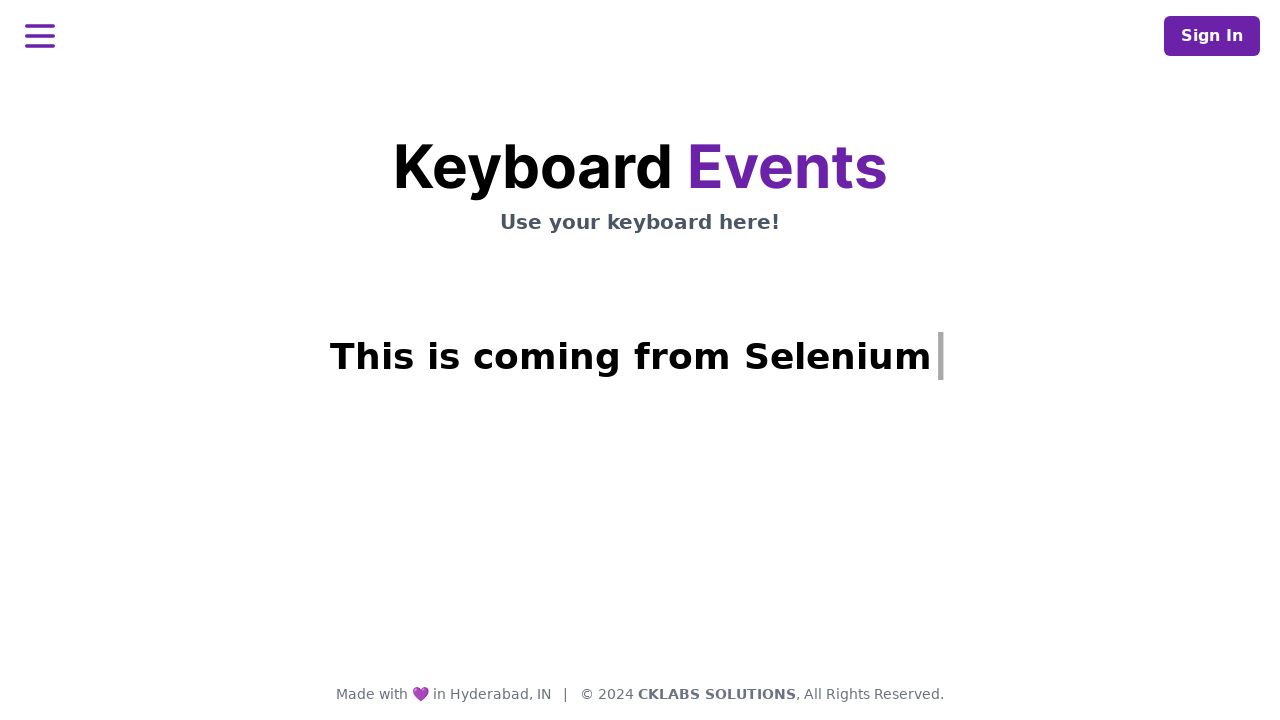

Pressed Enter key
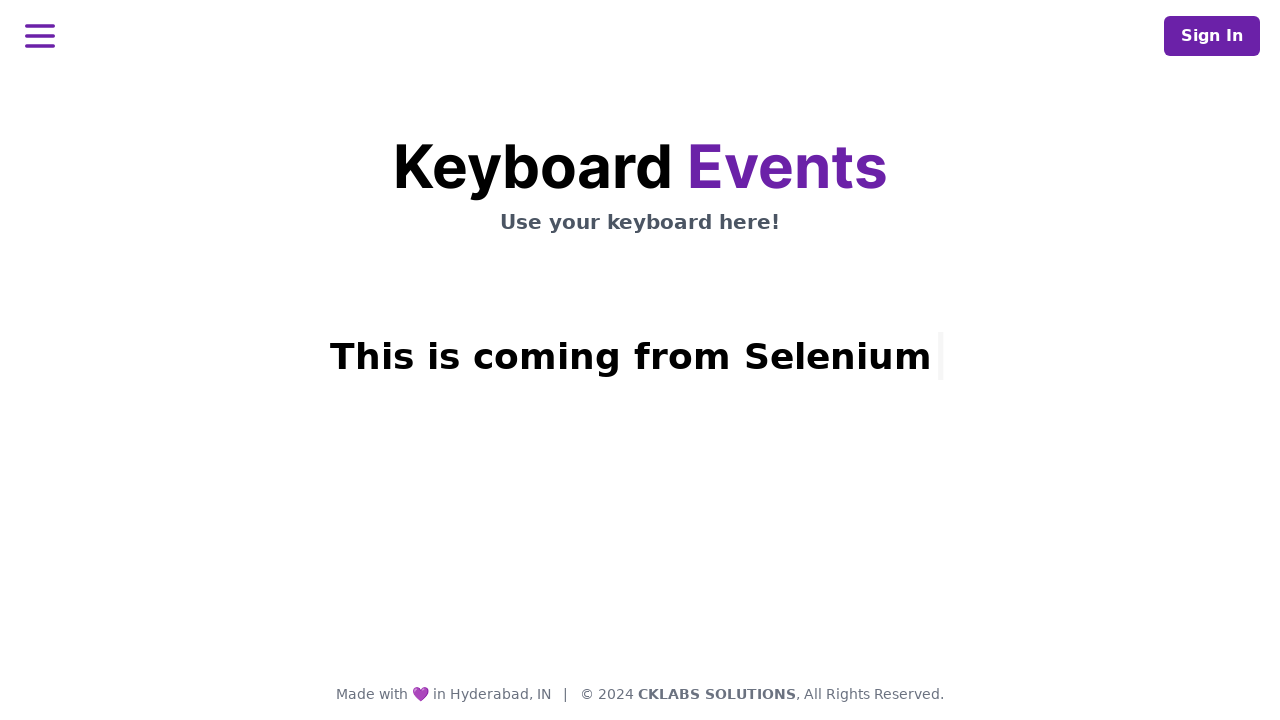

Verified heading element h1.mt-3 is present
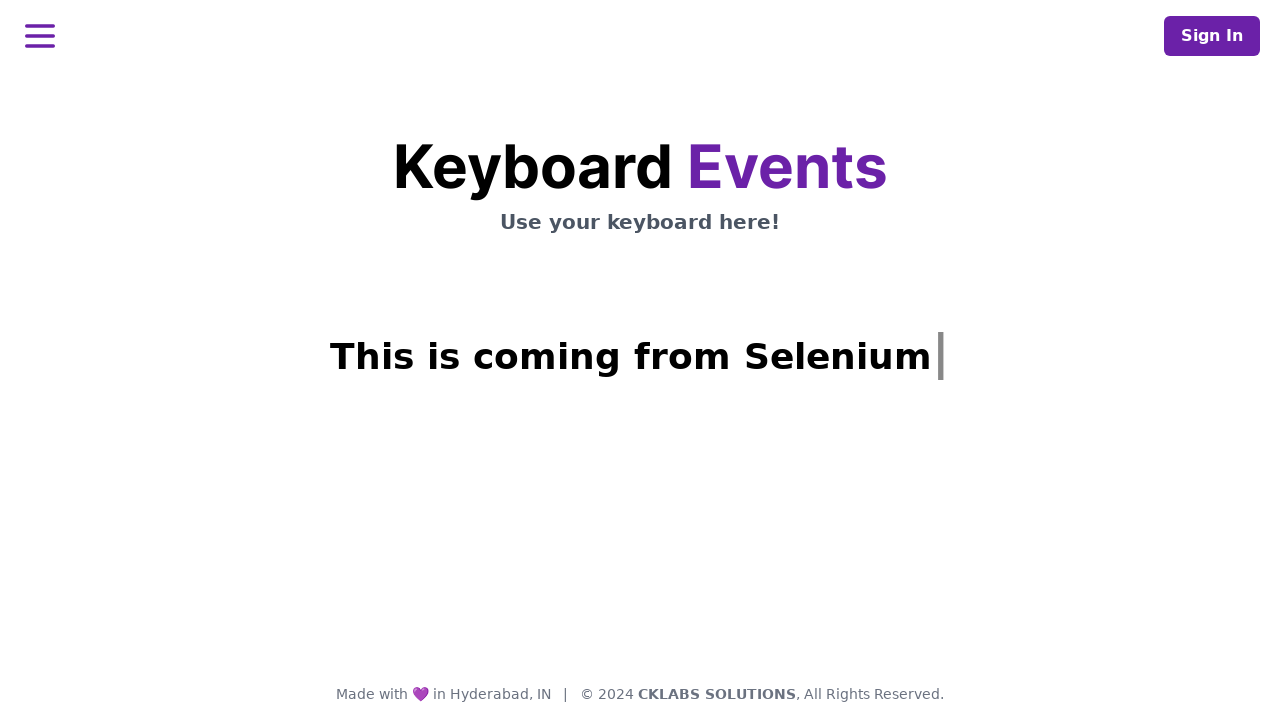

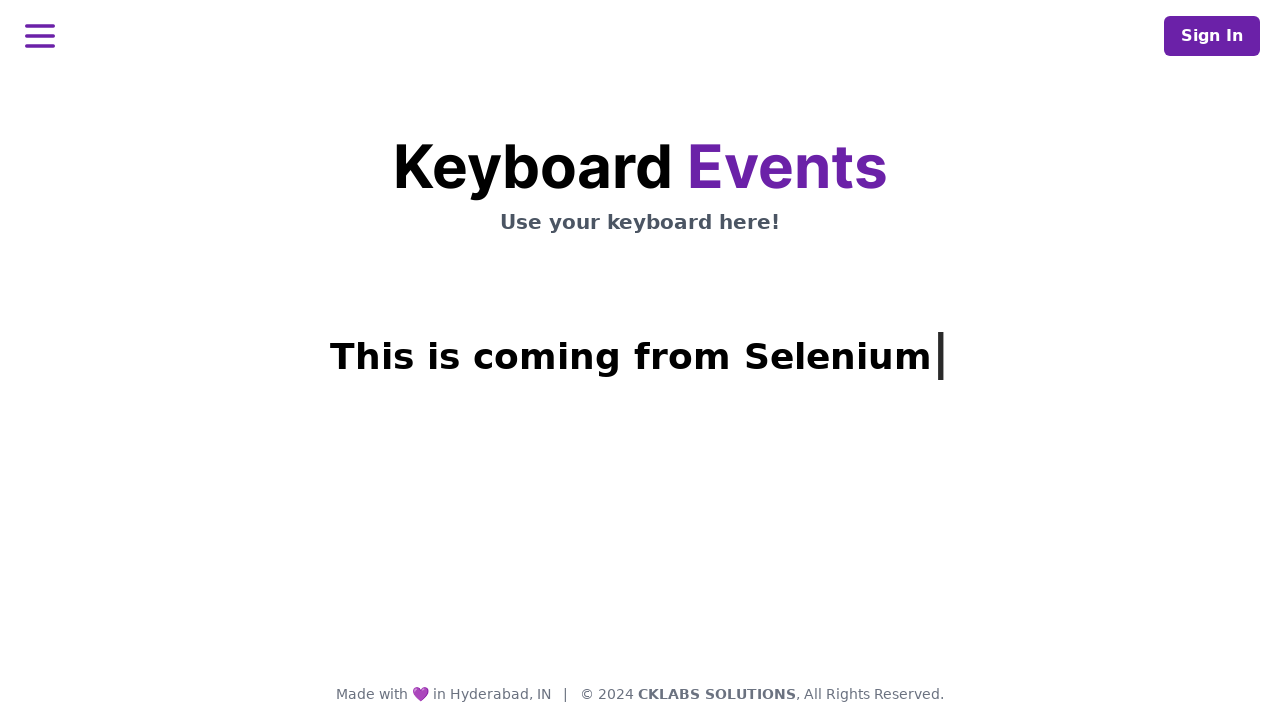